Tests password validation by entering different password patterns and verifying which validation rules are met

Starting URL: https://login.mailchimp.com/signup/

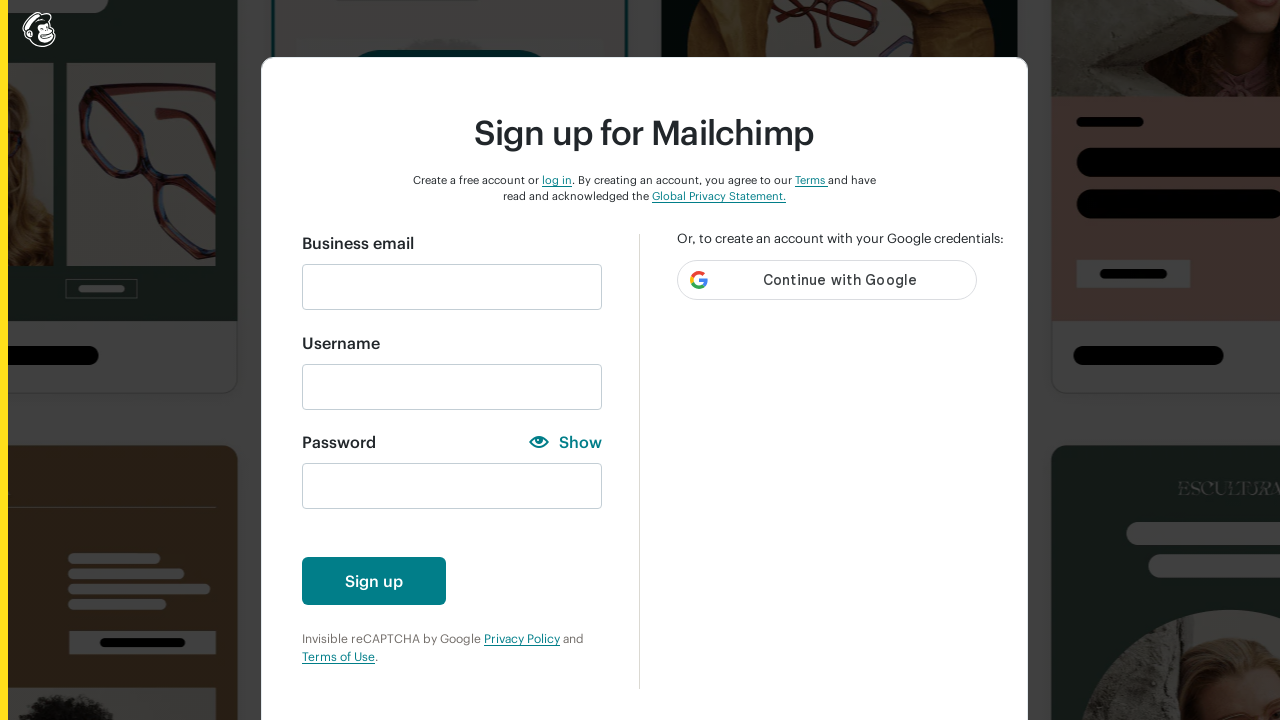

Filled email field with 'testuser487@gmail.com' on #email
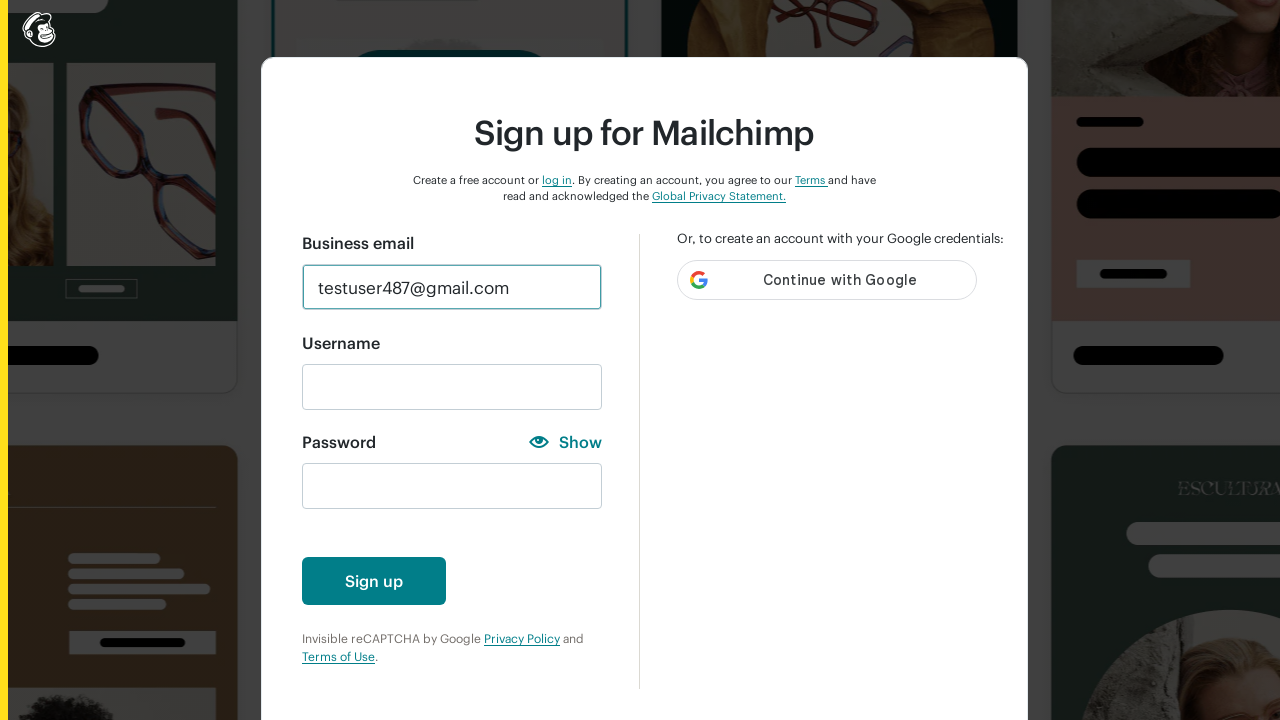

Filled password field with lowercase password 'abc' on #new_password
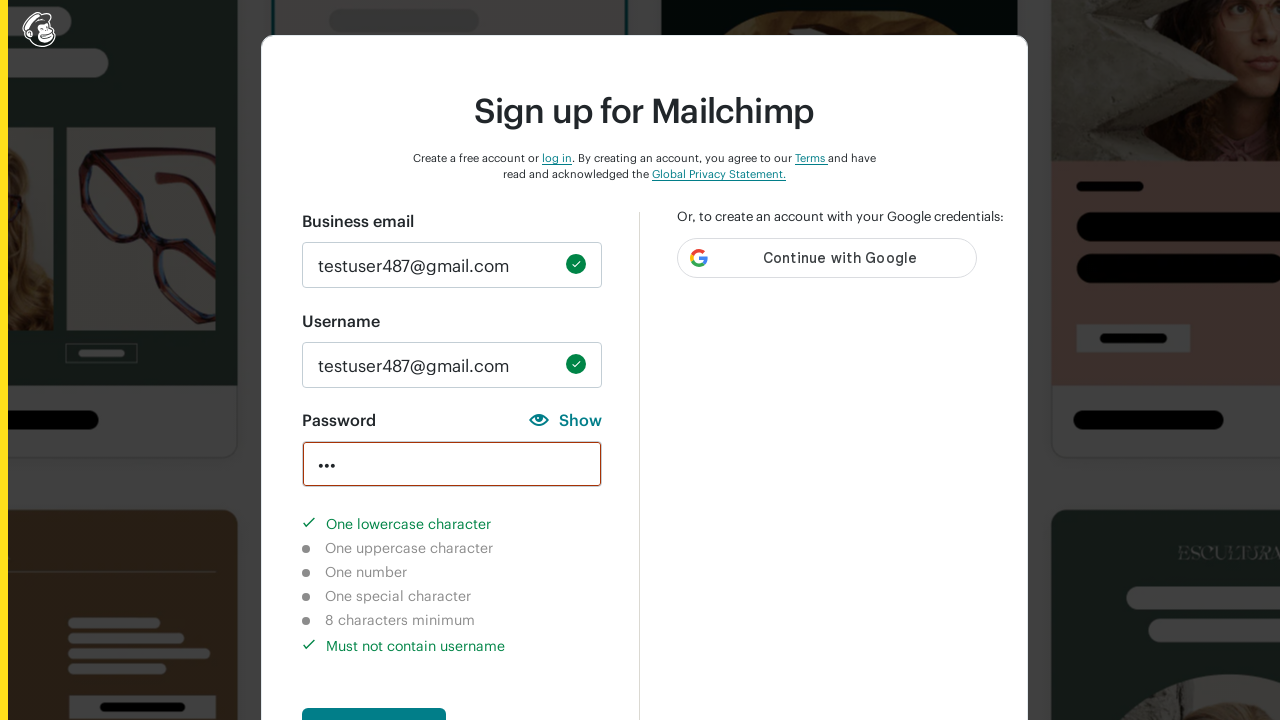

Clicked create account button to validate lowercase password at (374, 696) on #create-account-enabled
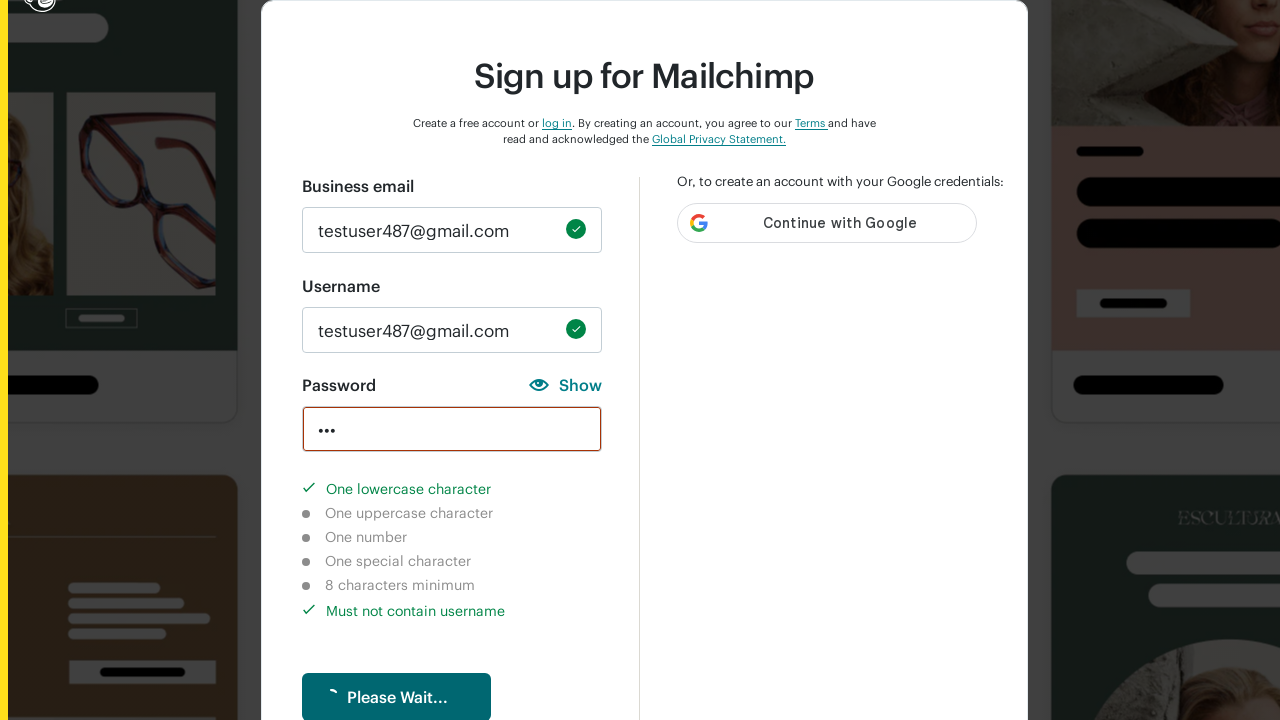

Cleared password field on #new_password
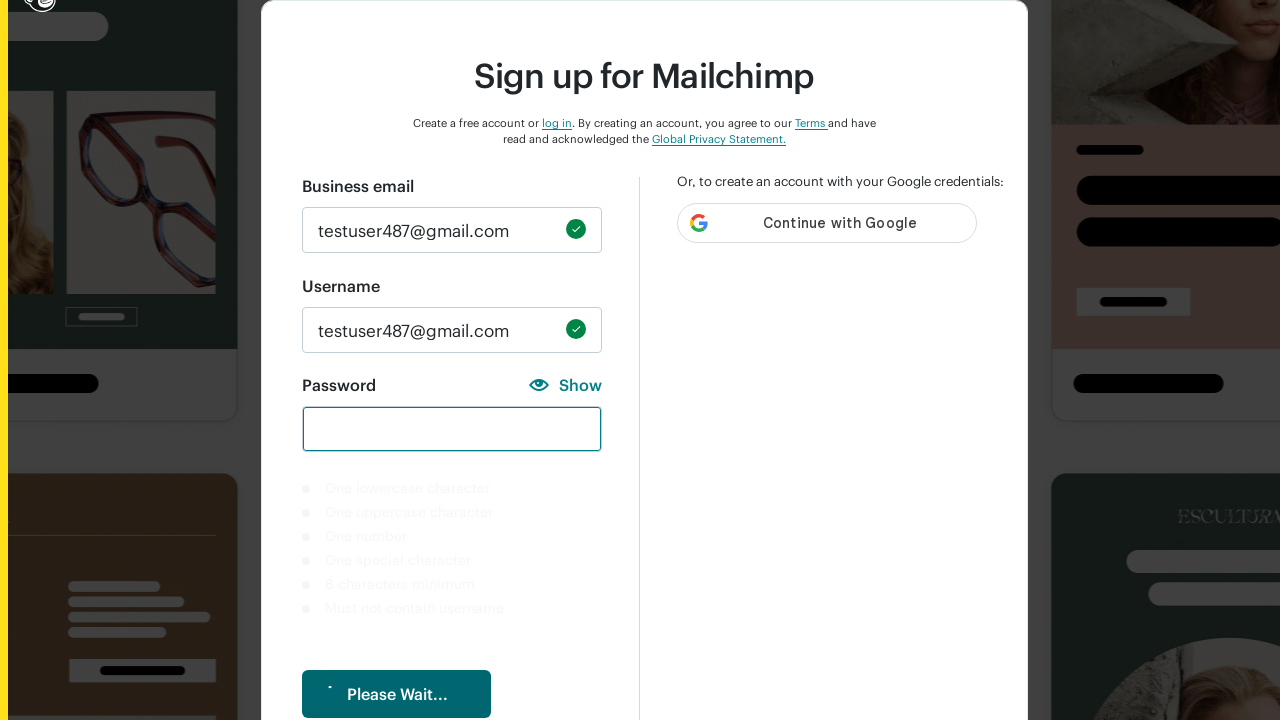

Filled password field with numeric password '1234' on #new_password
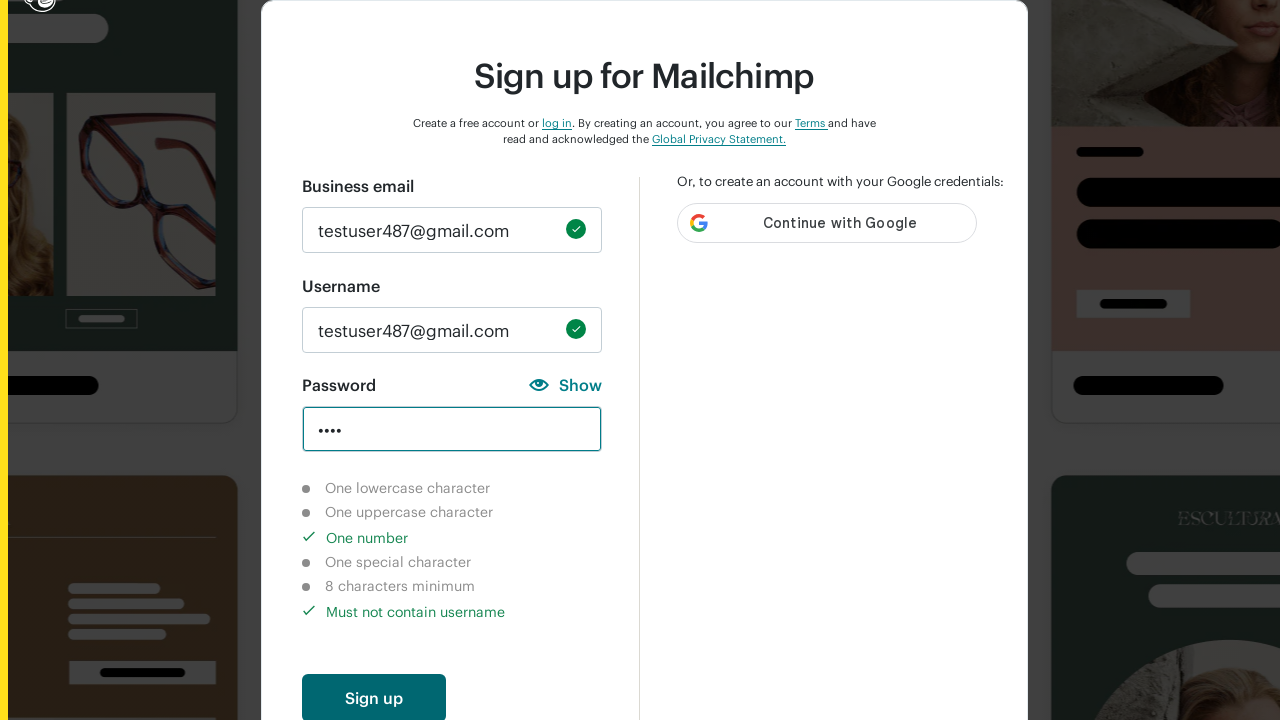

Clicked create account button to validate numeric password at (374, 696) on #create-account-enabled
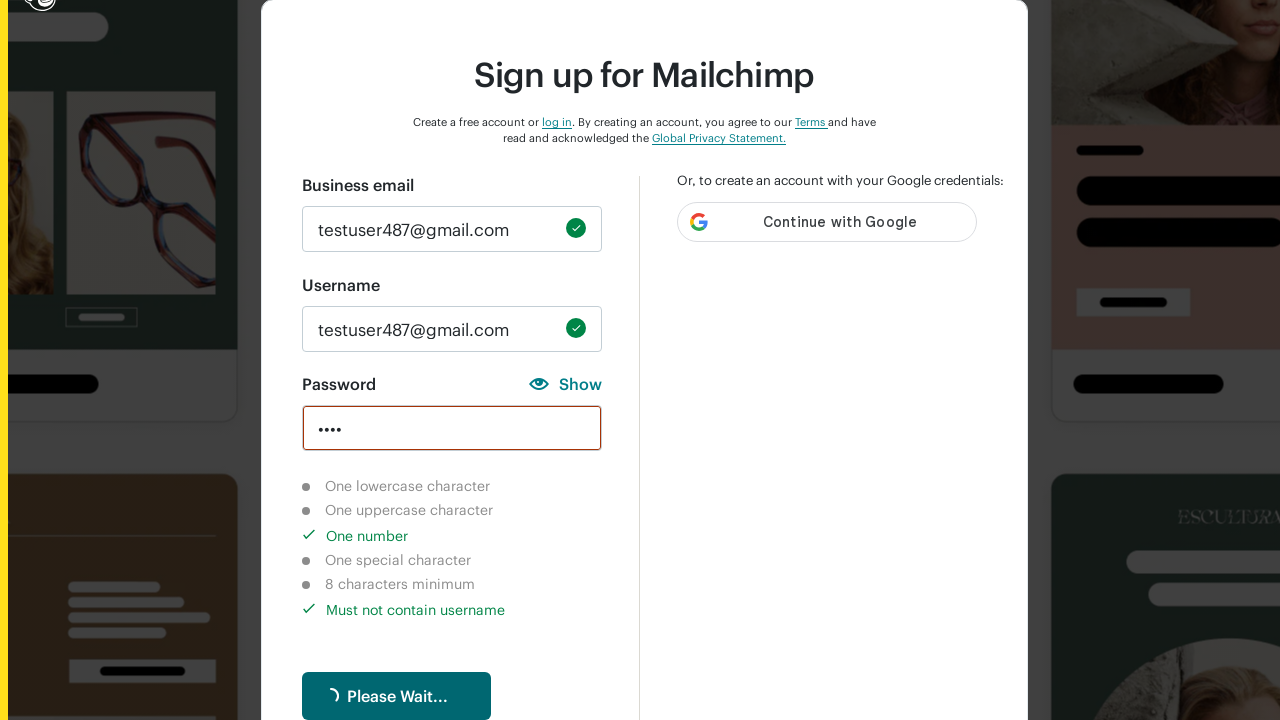

Cleared password field on #new_password
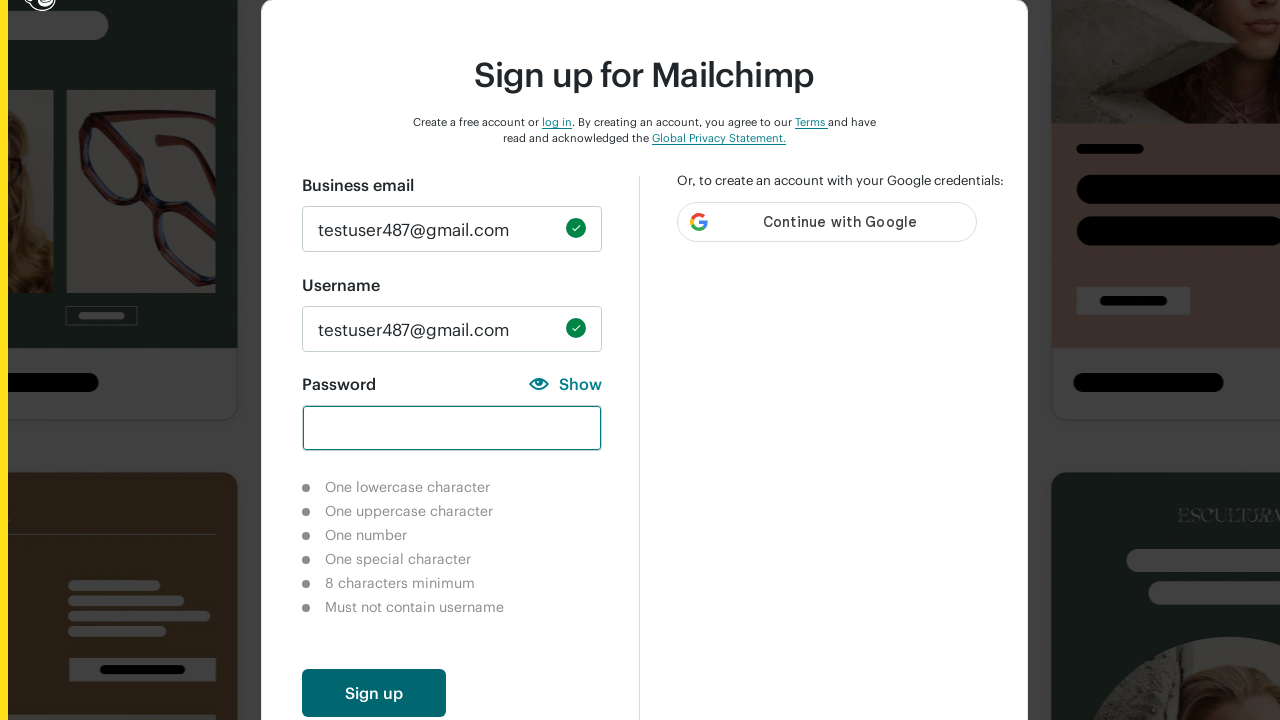

Filled password field with uppercase password 'AUTO' on #new_password
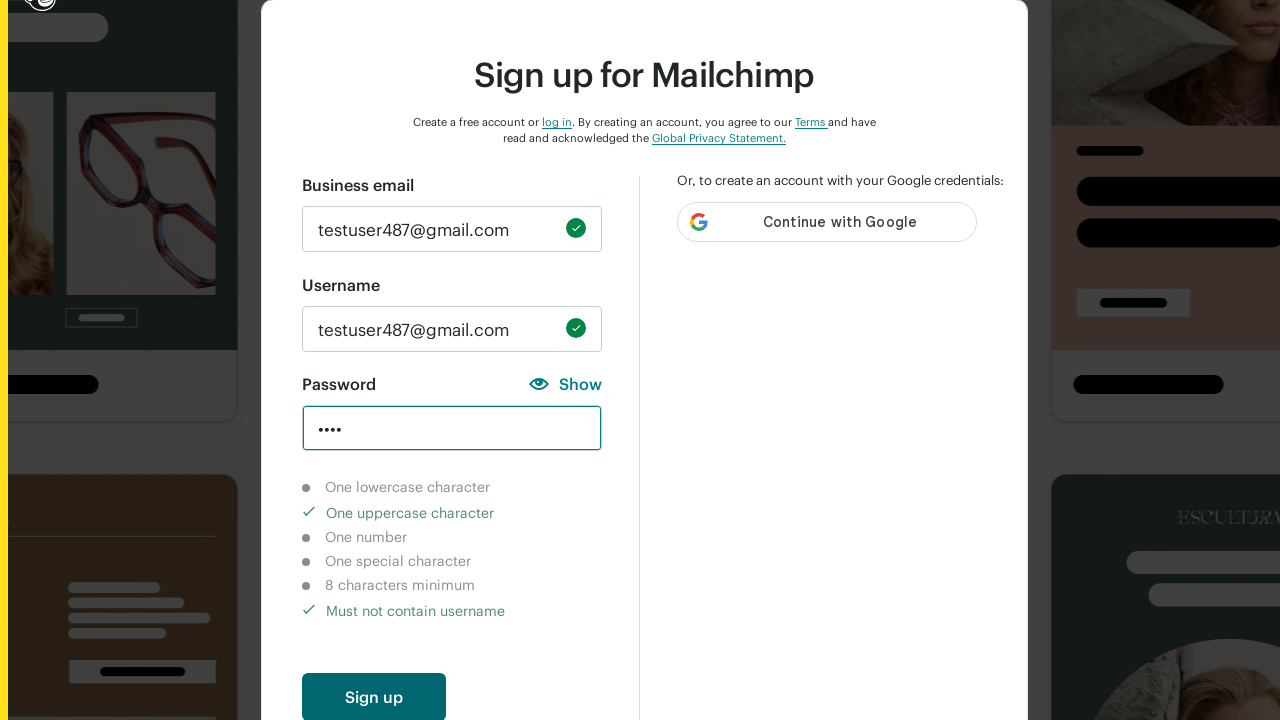

Clicked create account button to validate uppercase password at (374, 696) on #create-account-enabled
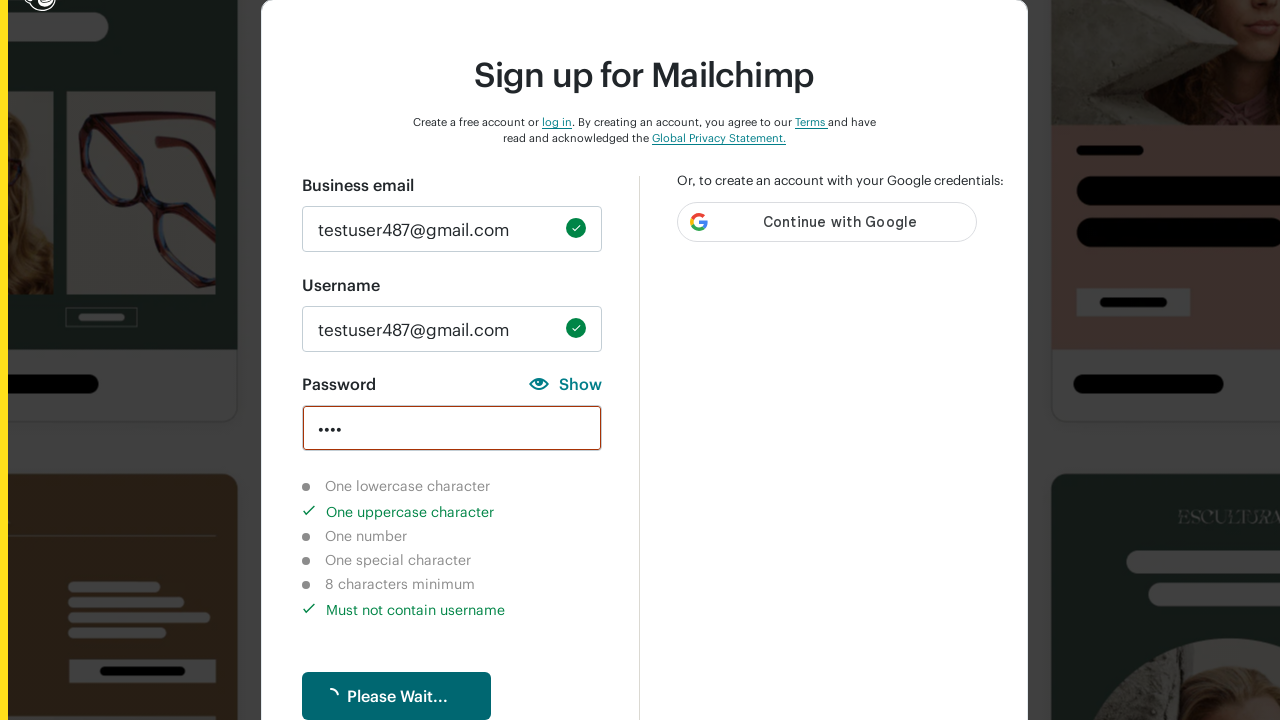

Cleared password field on #new_password
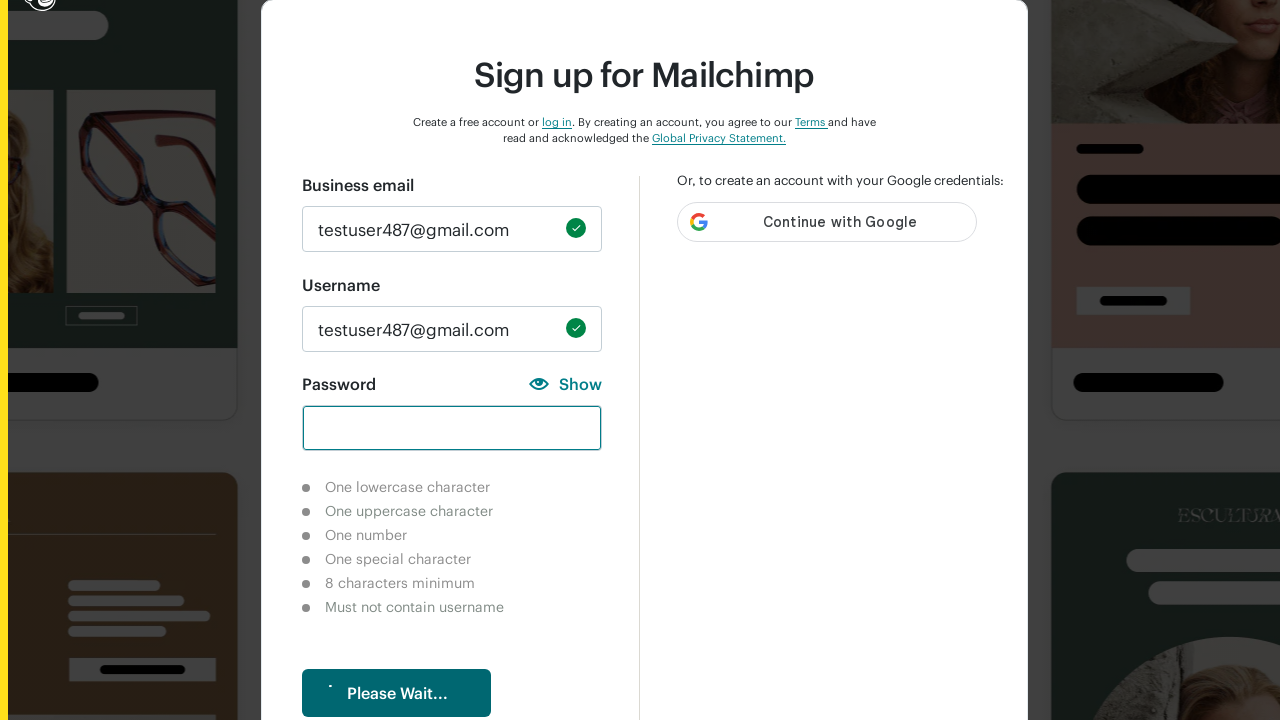

Filled password field with special character password '1aAUTO@' on #new_password
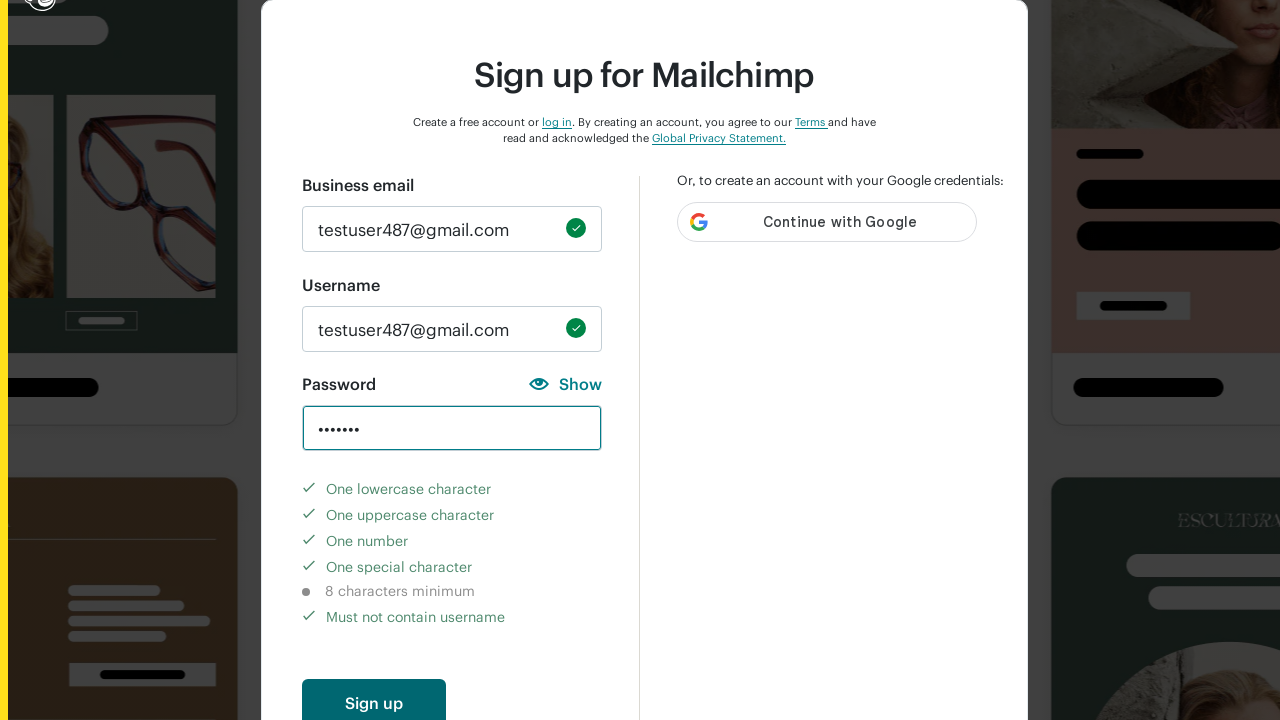

Clicked create account button to validate special character password at (374, 696) on #create-account-enabled
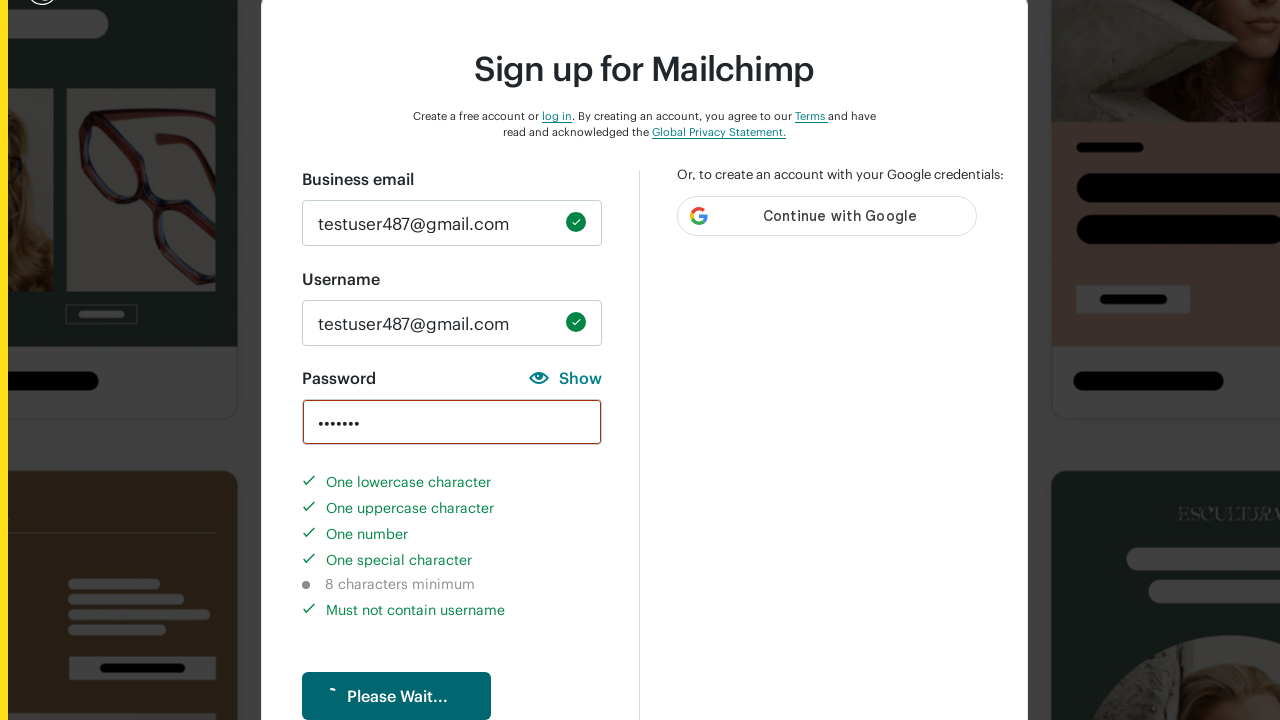

Cleared password field on #new_password
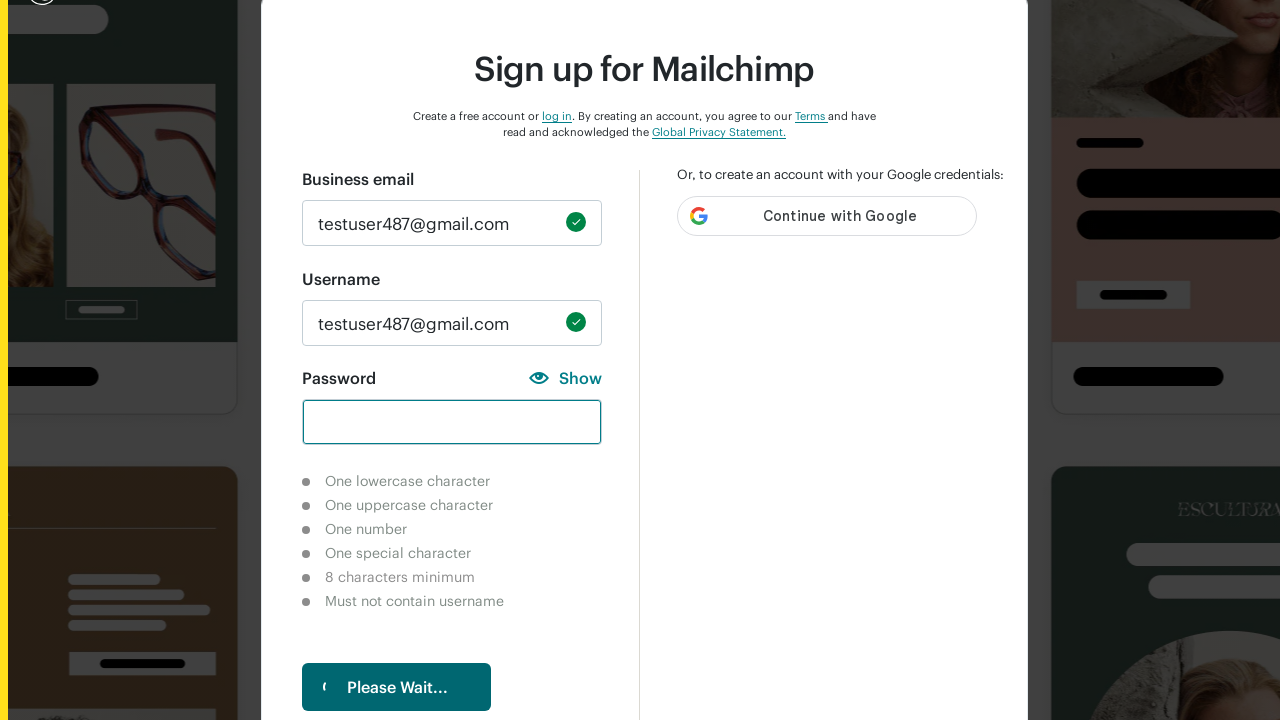

Filled password field with 8-character password '1aAUTOab' on #new_password
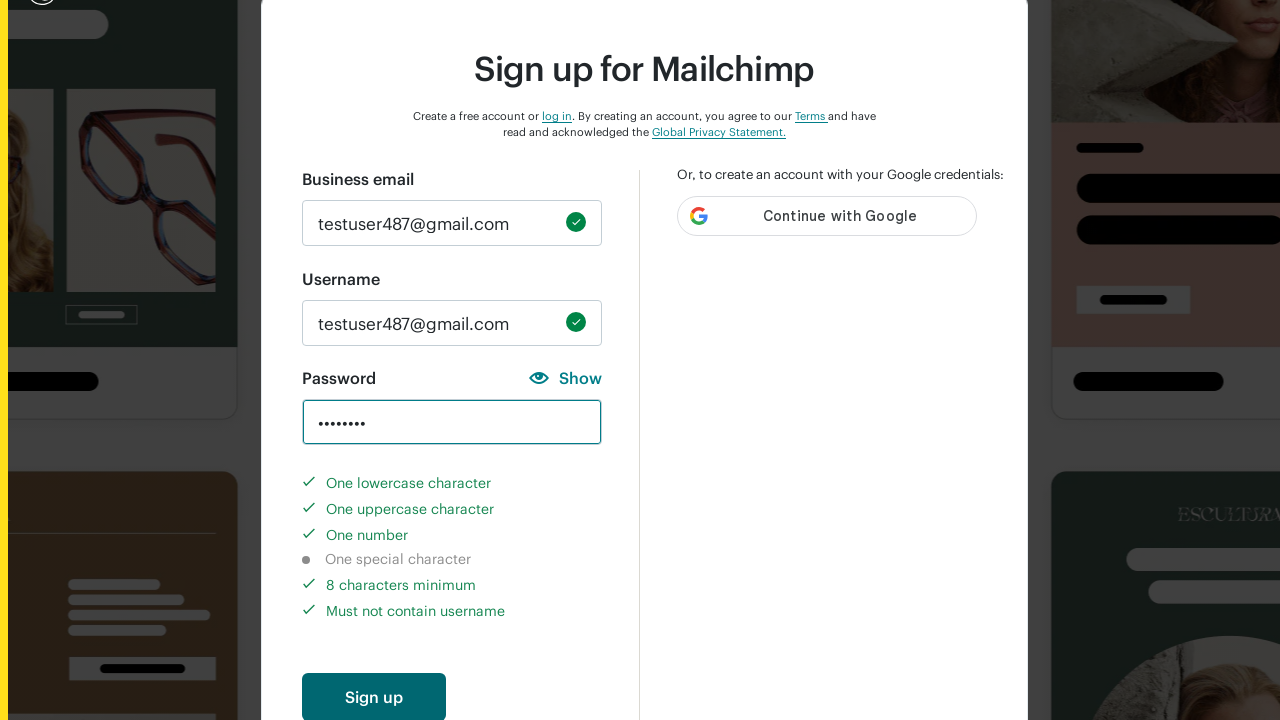

Clicked create account button to validate 8-character password at (374, 696) on #create-account-enabled
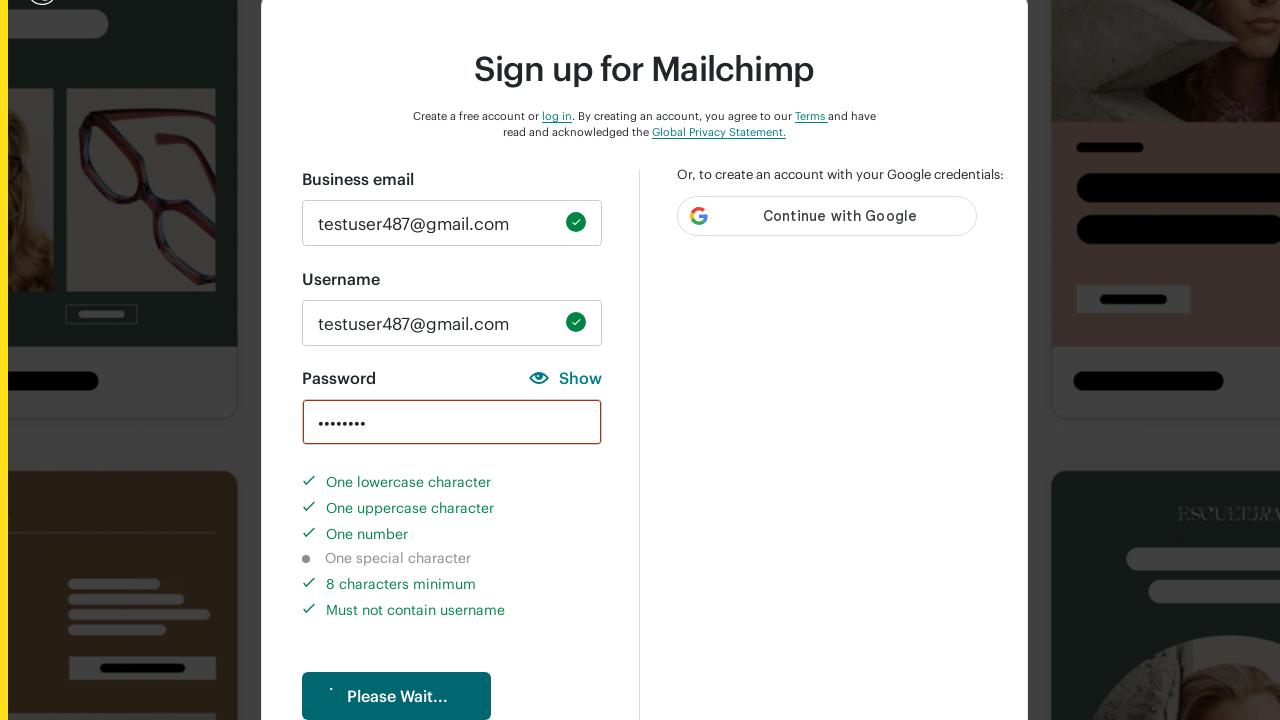

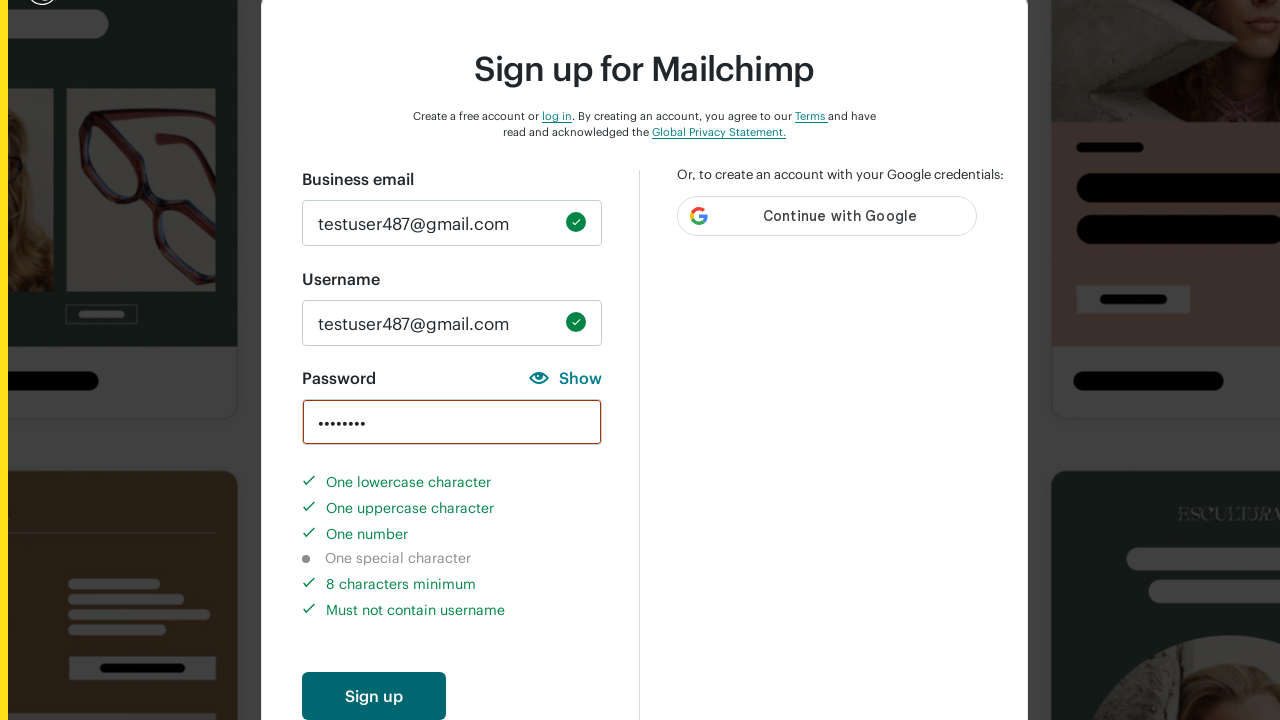